Tests that core functionality is consistent by checking for upload area and terminal theme styling.

Starting URL: https://pangeafate.github.io/AgentiCV

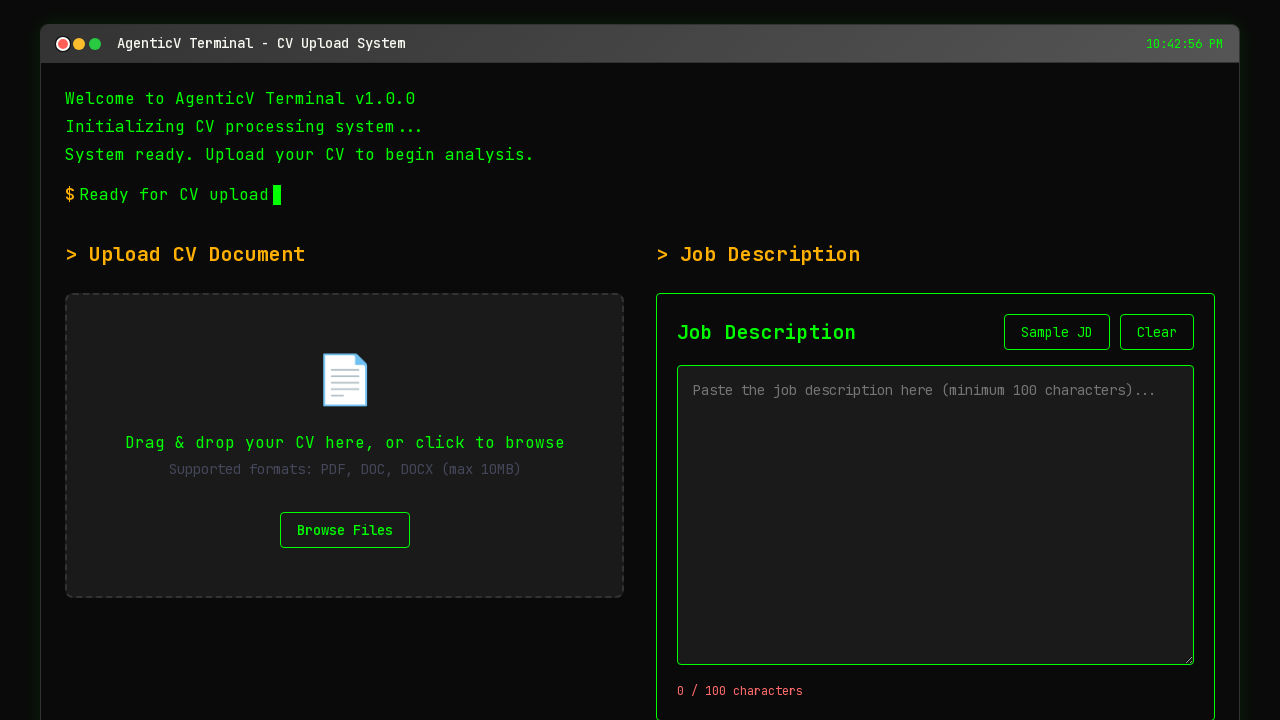

Page DOM content loaded
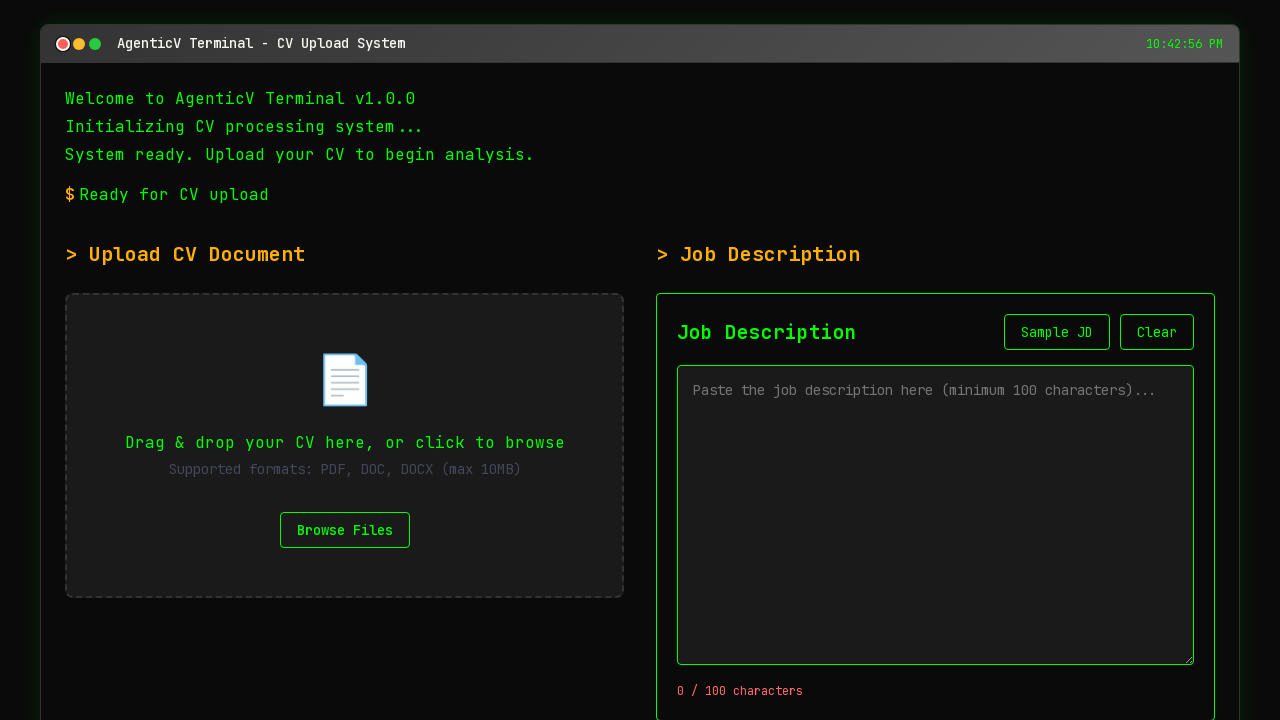

Checked for upload area with 'Drag & drop your CV here' text
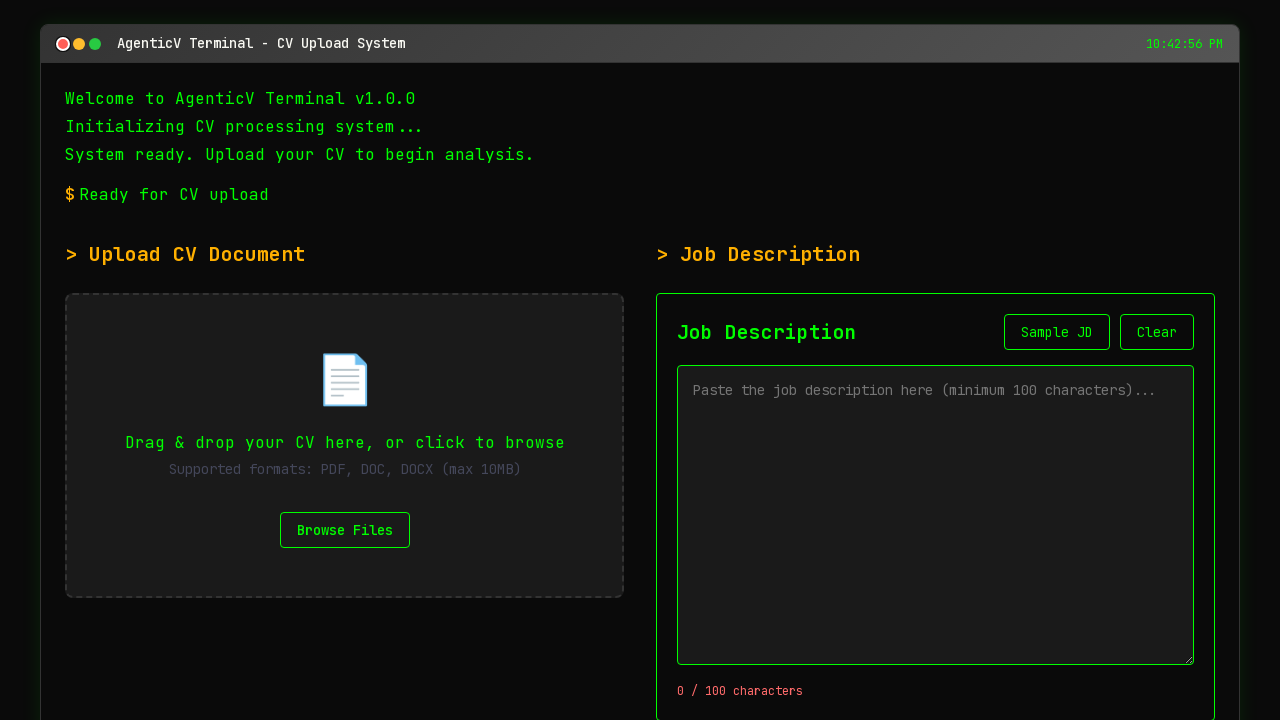

Assertion passed: upload area is present
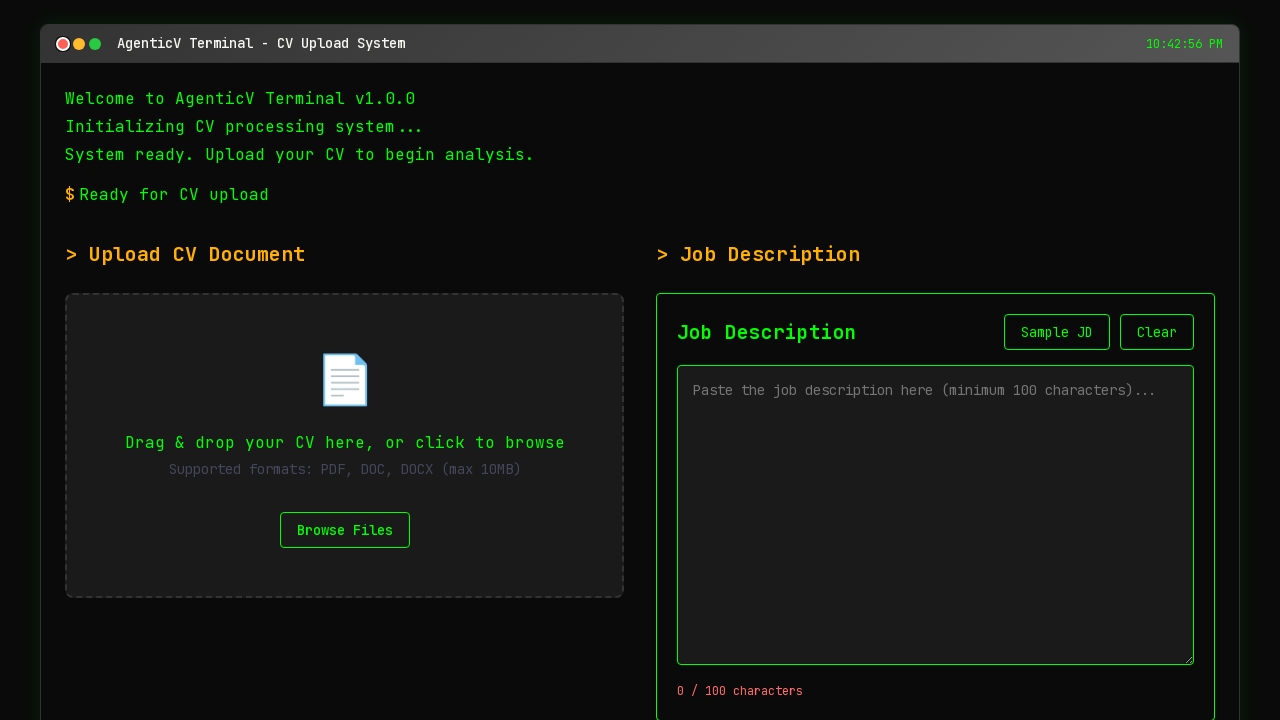

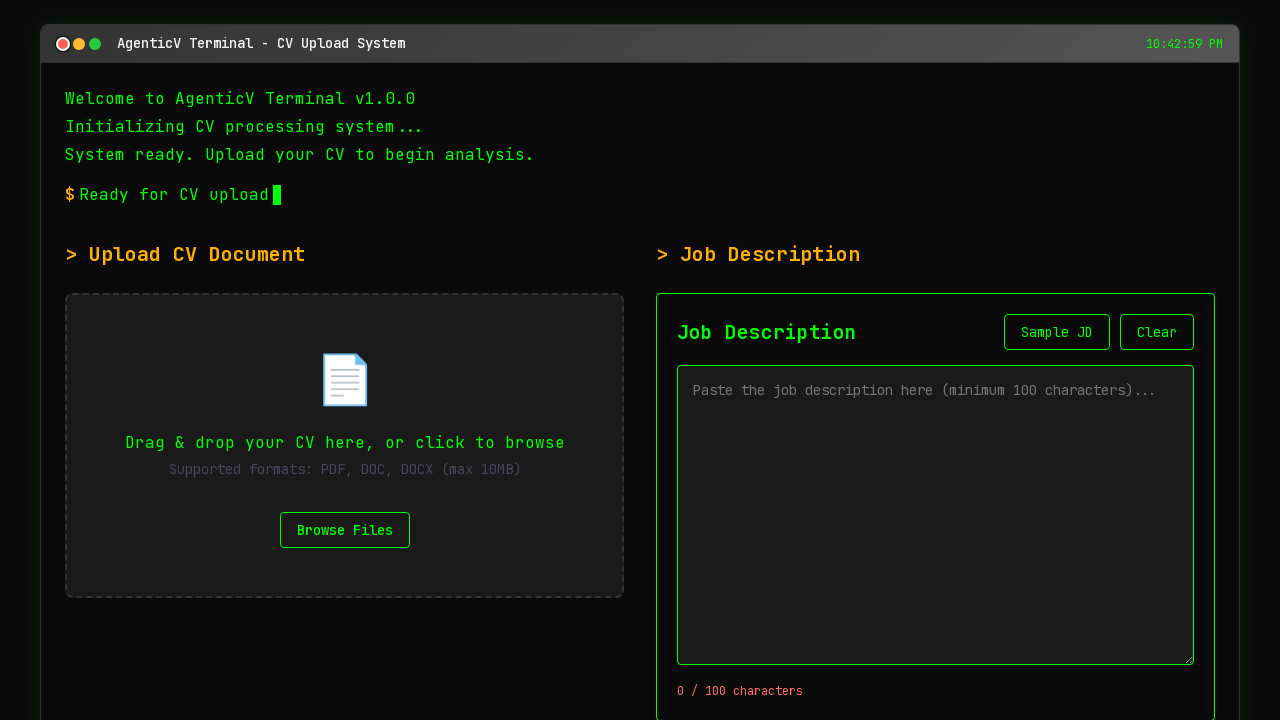